Tests drag and drop functionality by dragging a football element to two different drop zones sequentially

Starting URL: https://v1.training-support.net/selenium/drag-drop

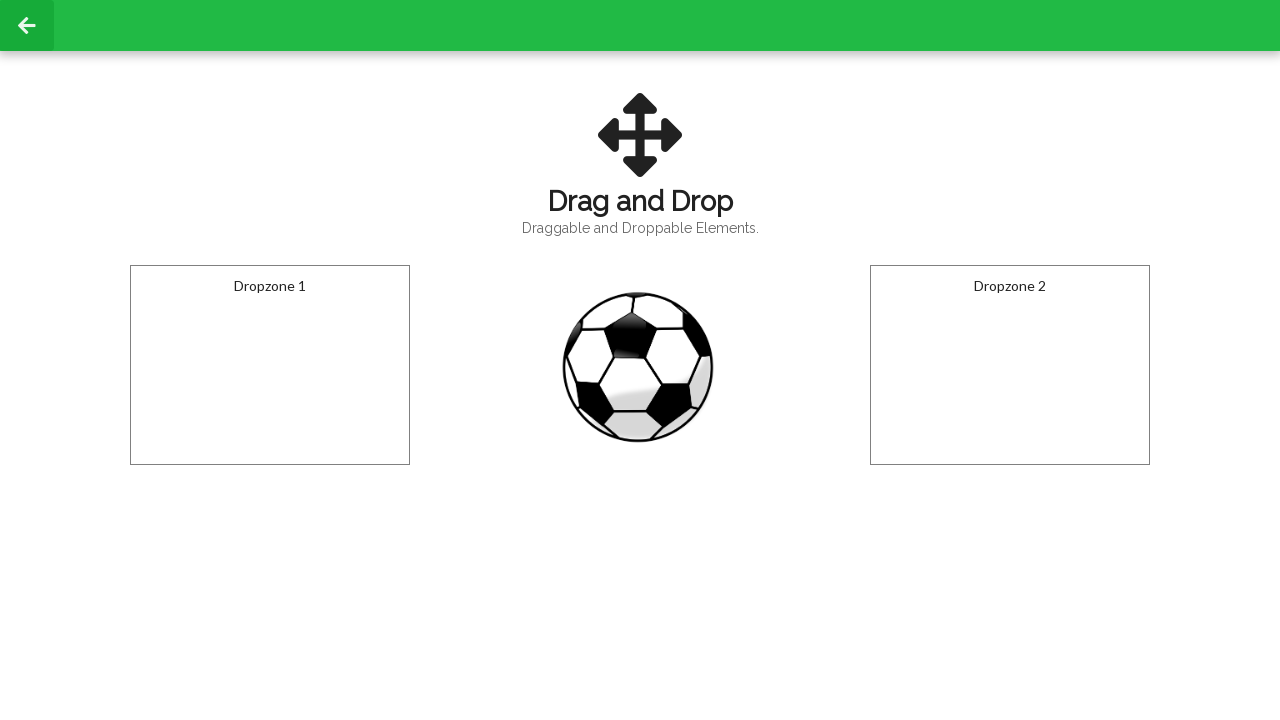

Located football element with ID 'draggable'
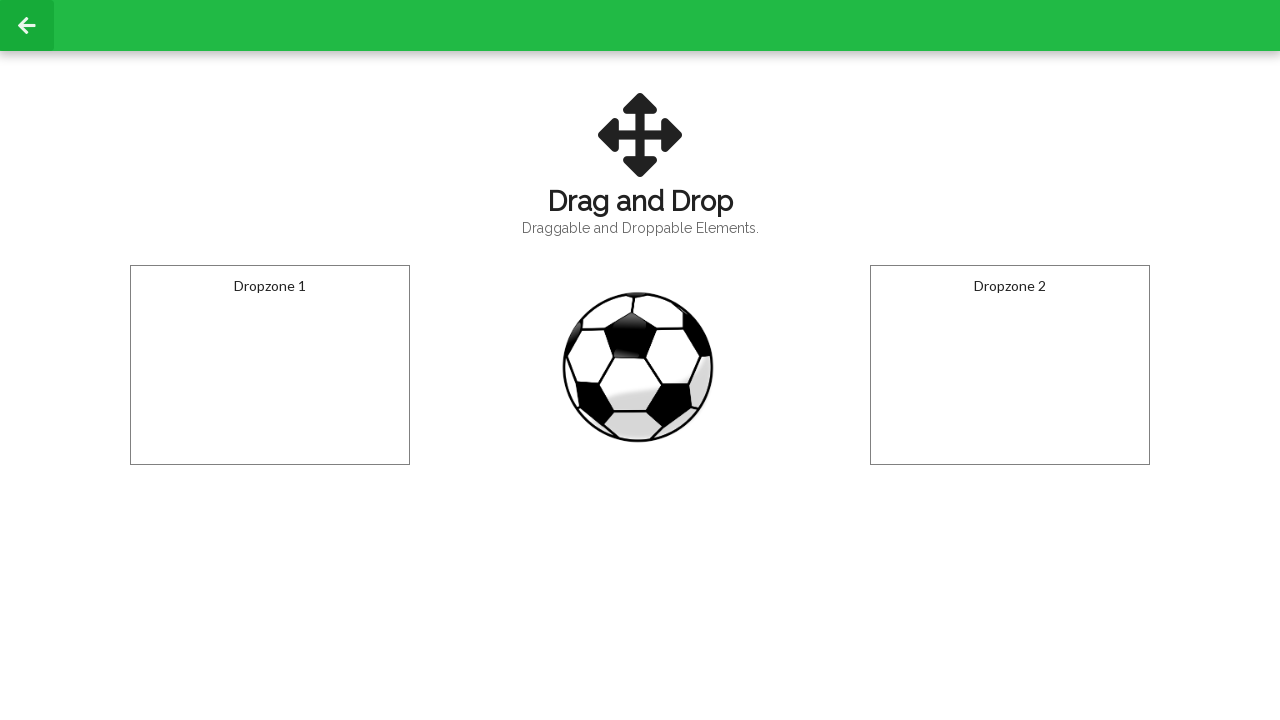

Located first dropzone with ID 'droppable'
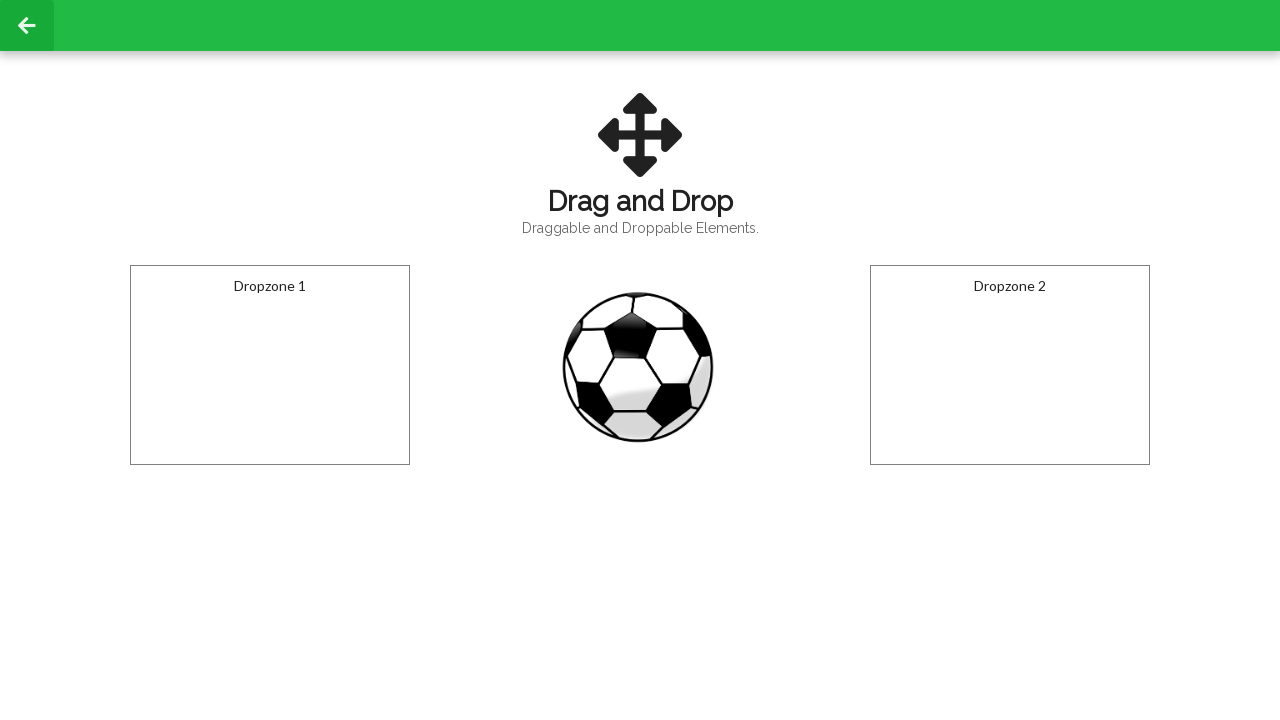

Located second dropzone with ID 'dropzone2'
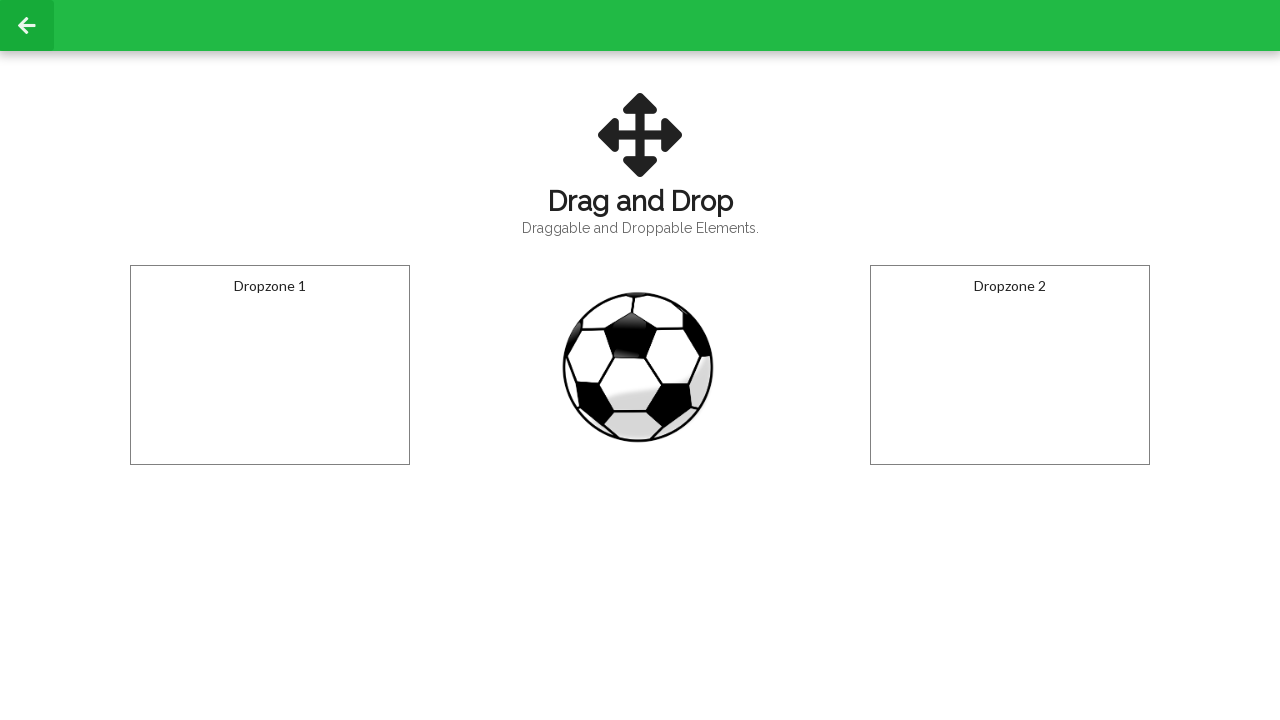

Dragged football element to first dropzone at (270, 365)
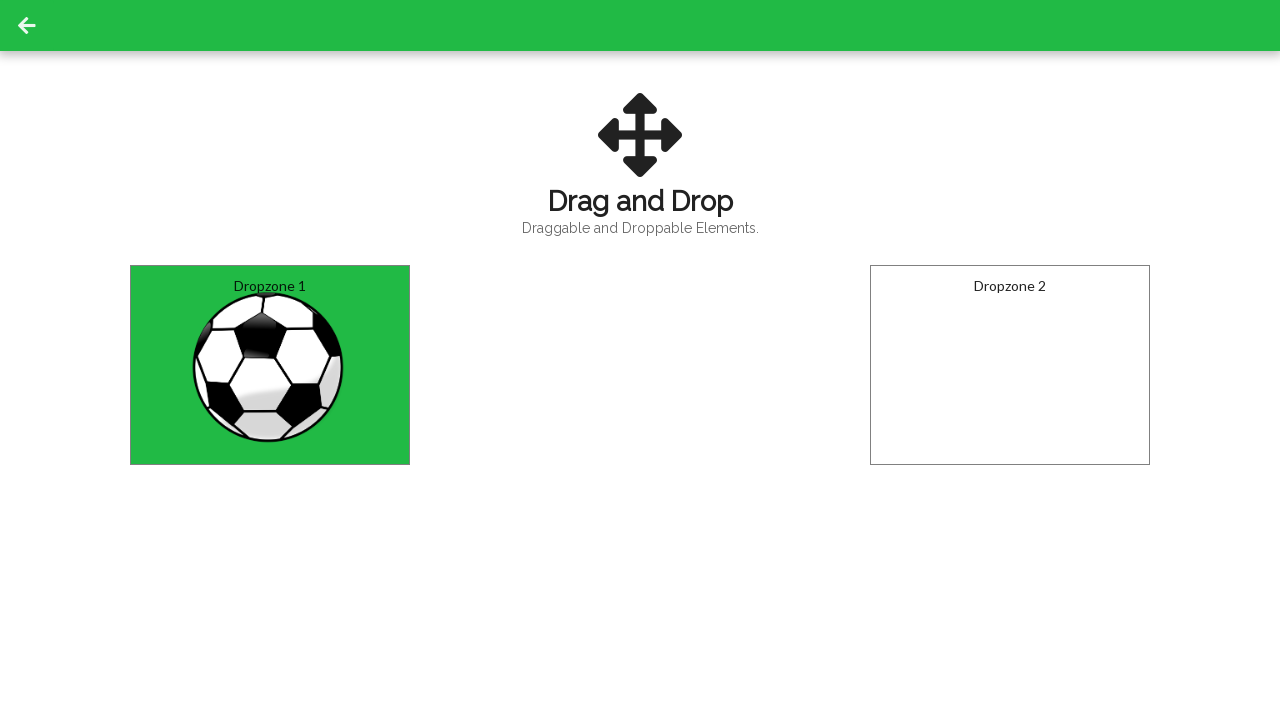

Waited 1 second before second drag operation
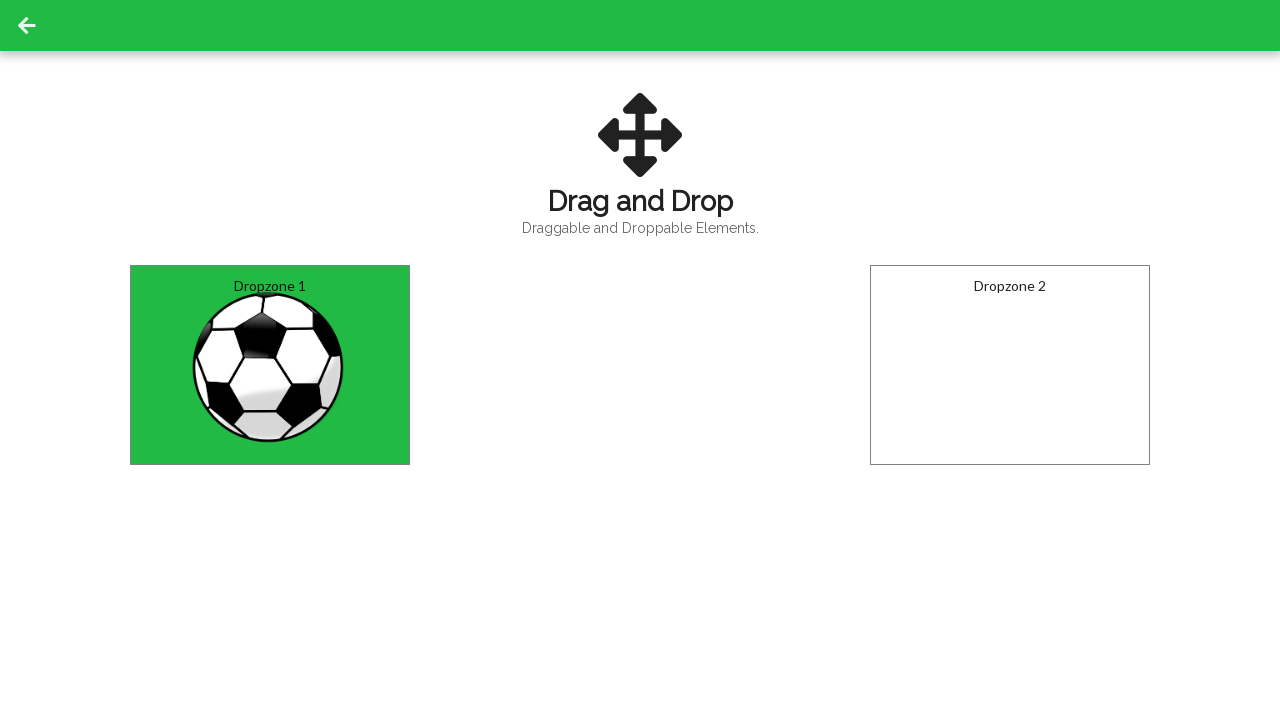

Dragged football element to second dropzone at (1010, 365)
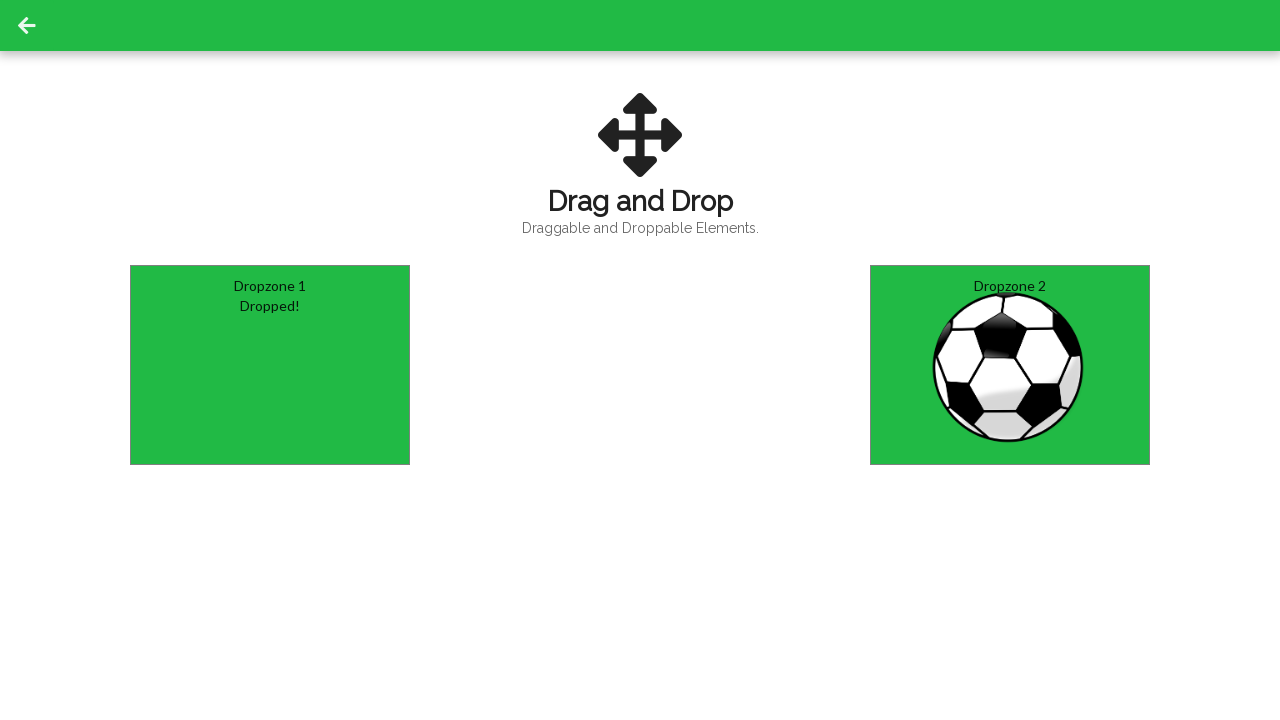

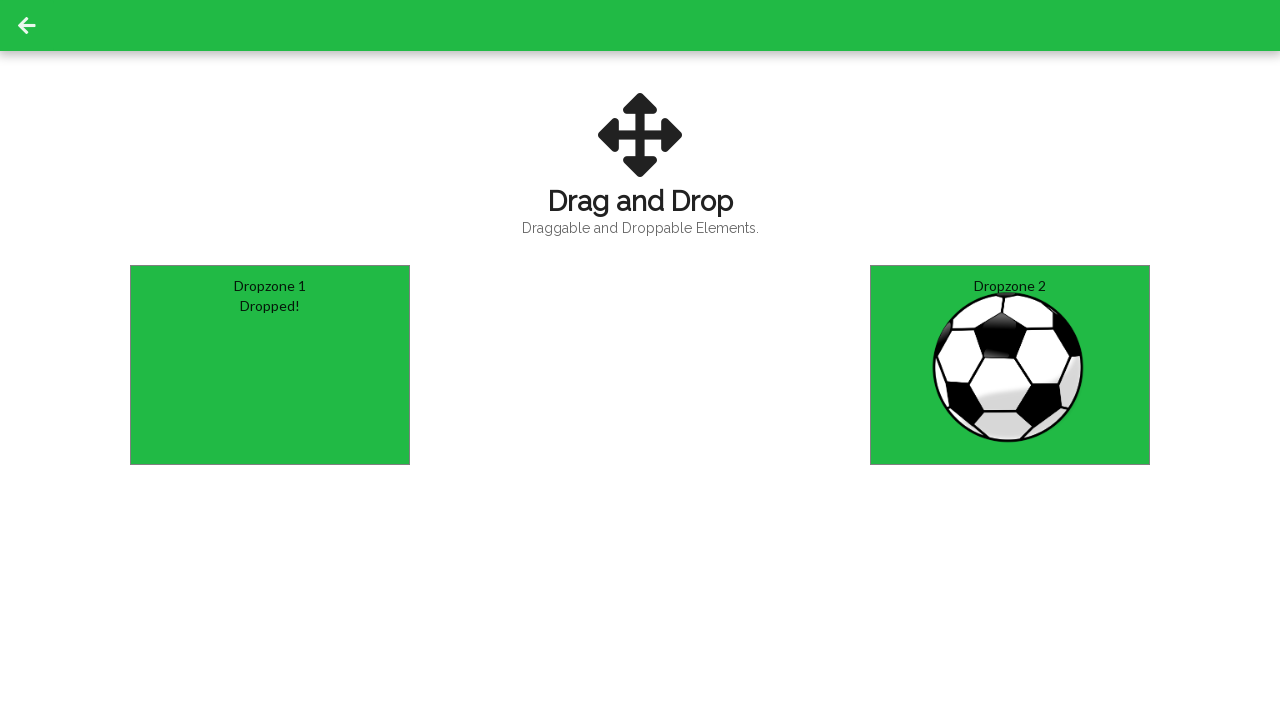